Tests clearing the complete state of all items by checking then unchecking the toggle all checkbox

Starting URL: https://demo.playwright.dev/todomvc

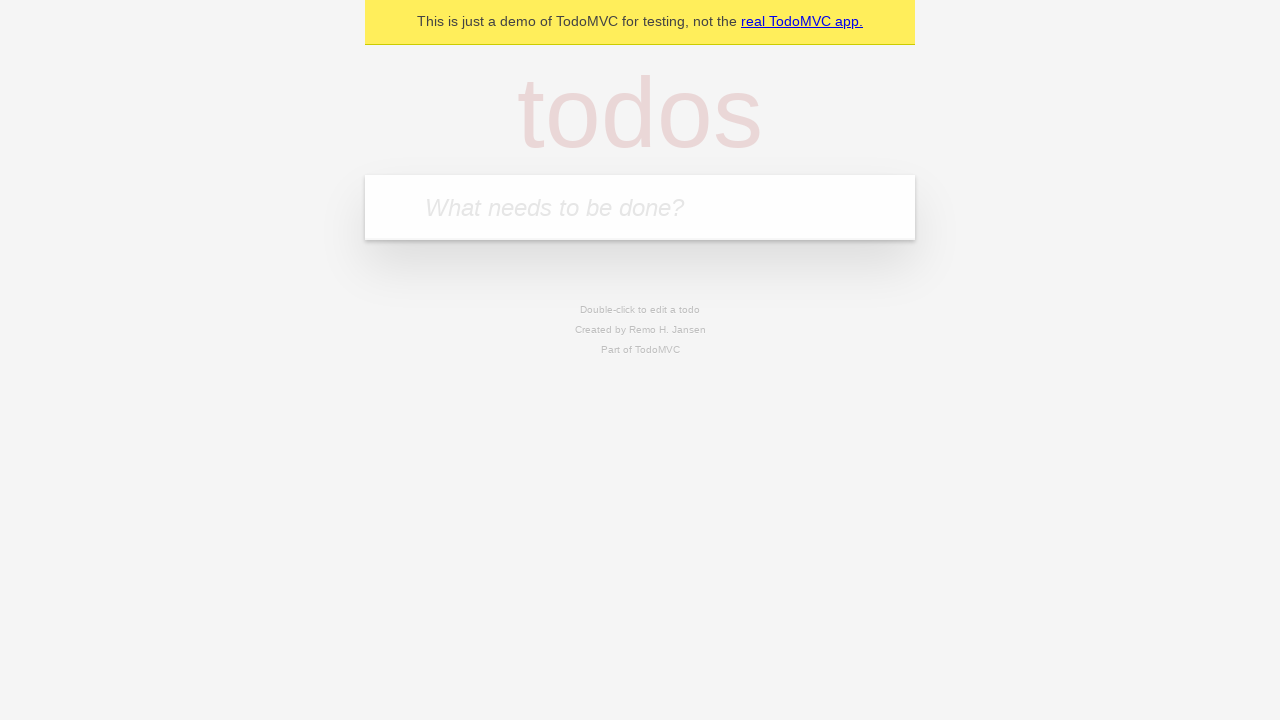

Filled todo input with 'buy some cheese' on internal:attr=[placeholder="What needs to be done?"i]
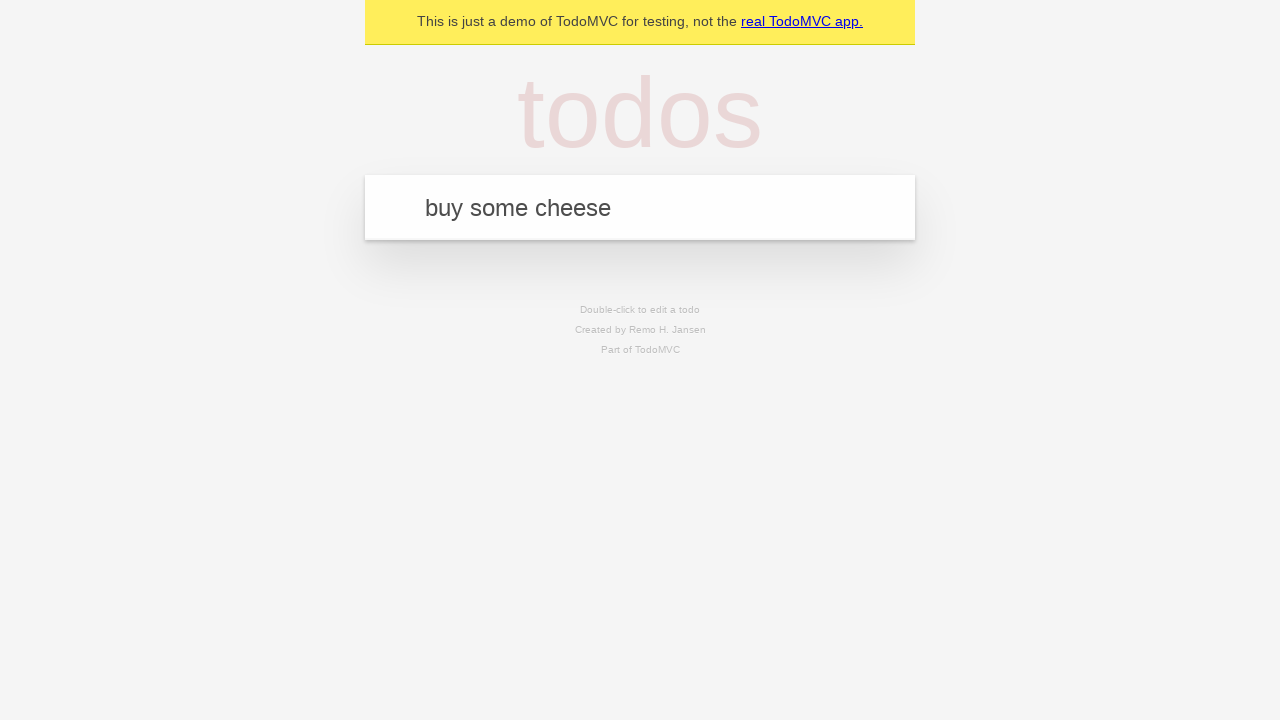

Pressed Enter to create first todo on internal:attr=[placeholder="What needs to be done?"i]
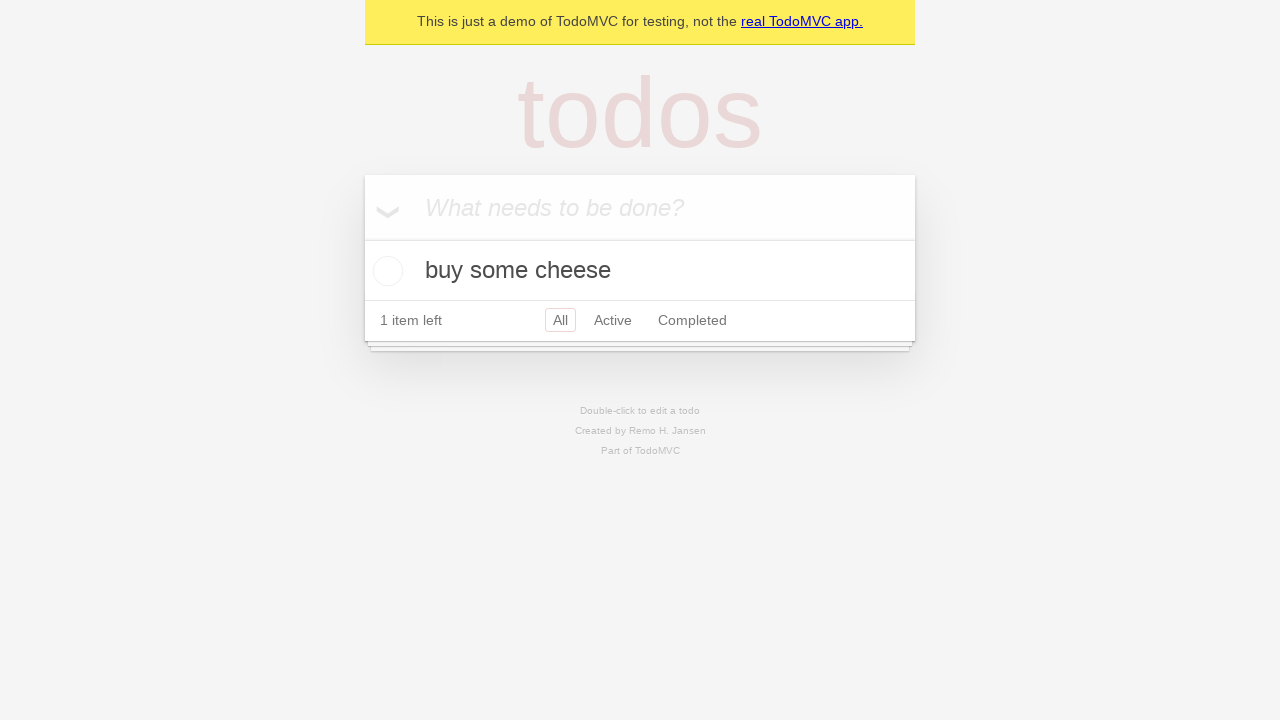

Filled todo input with 'feed the cat' on internal:attr=[placeholder="What needs to be done?"i]
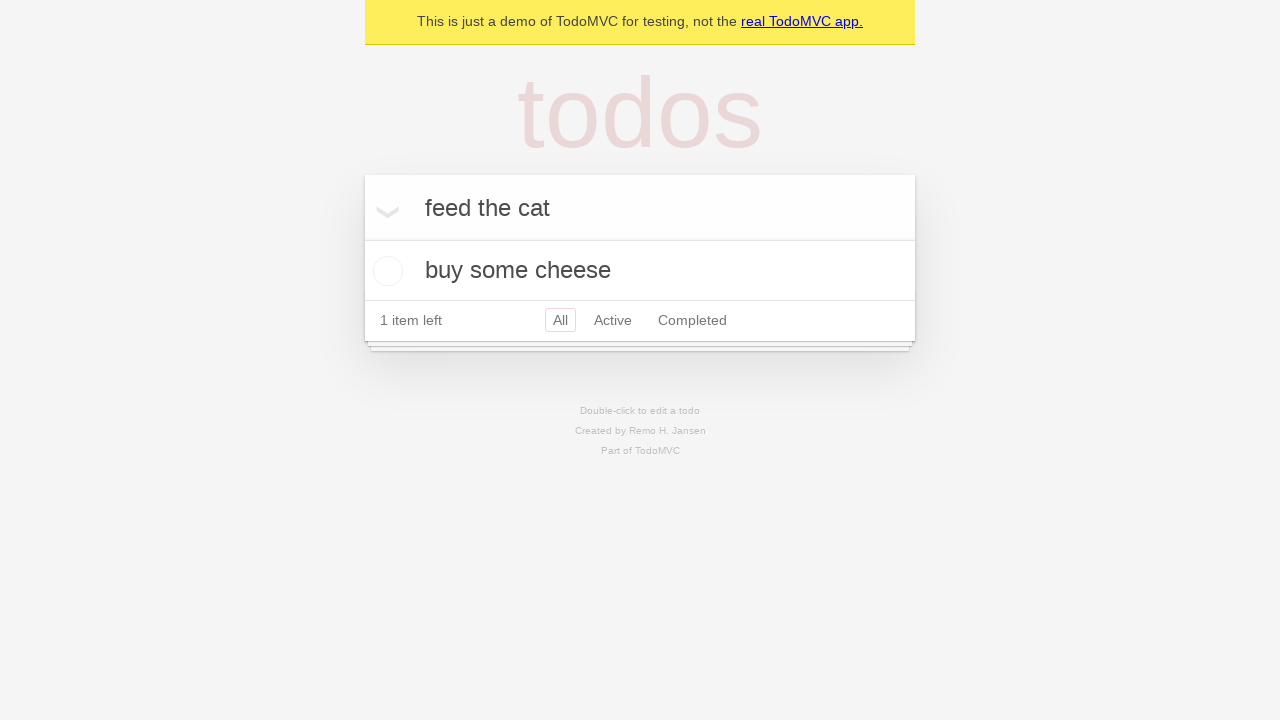

Pressed Enter to create second todo on internal:attr=[placeholder="What needs to be done?"i]
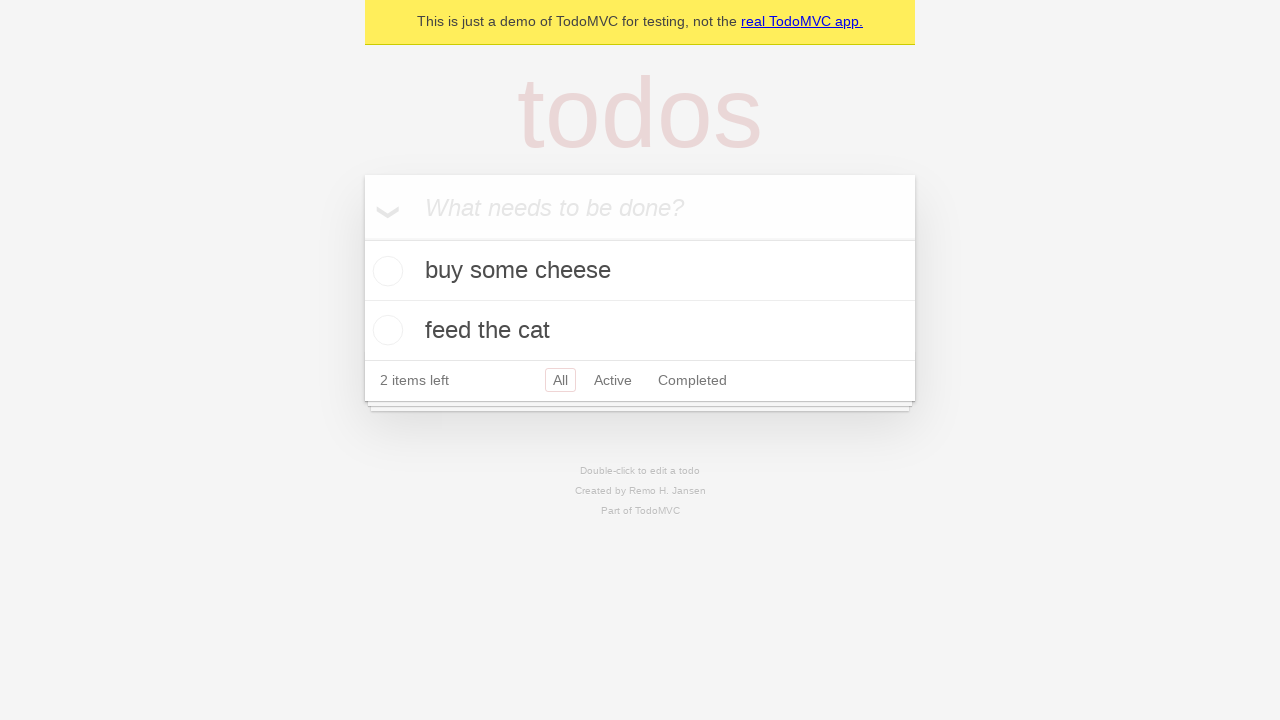

Filled todo input with 'book a doctors appointment' on internal:attr=[placeholder="What needs to be done?"i]
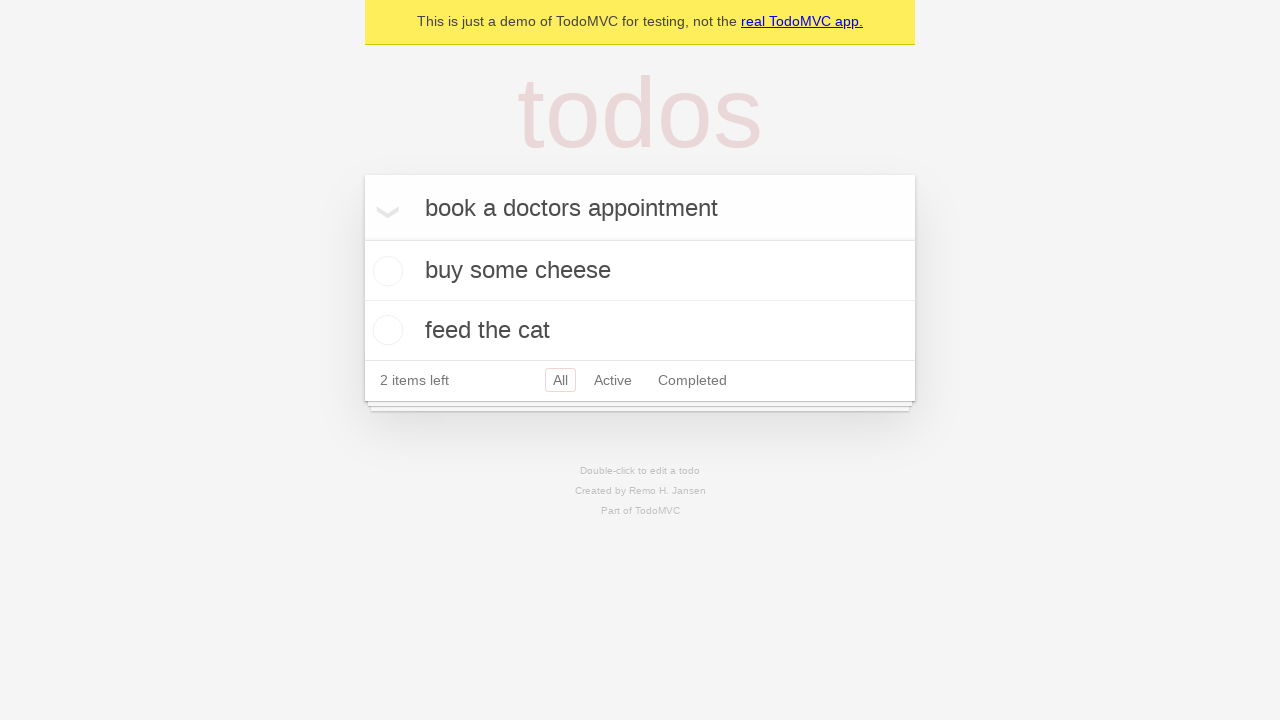

Pressed Enter to create third todo on internal:attr=[placeholder="What needs to be done?"i]
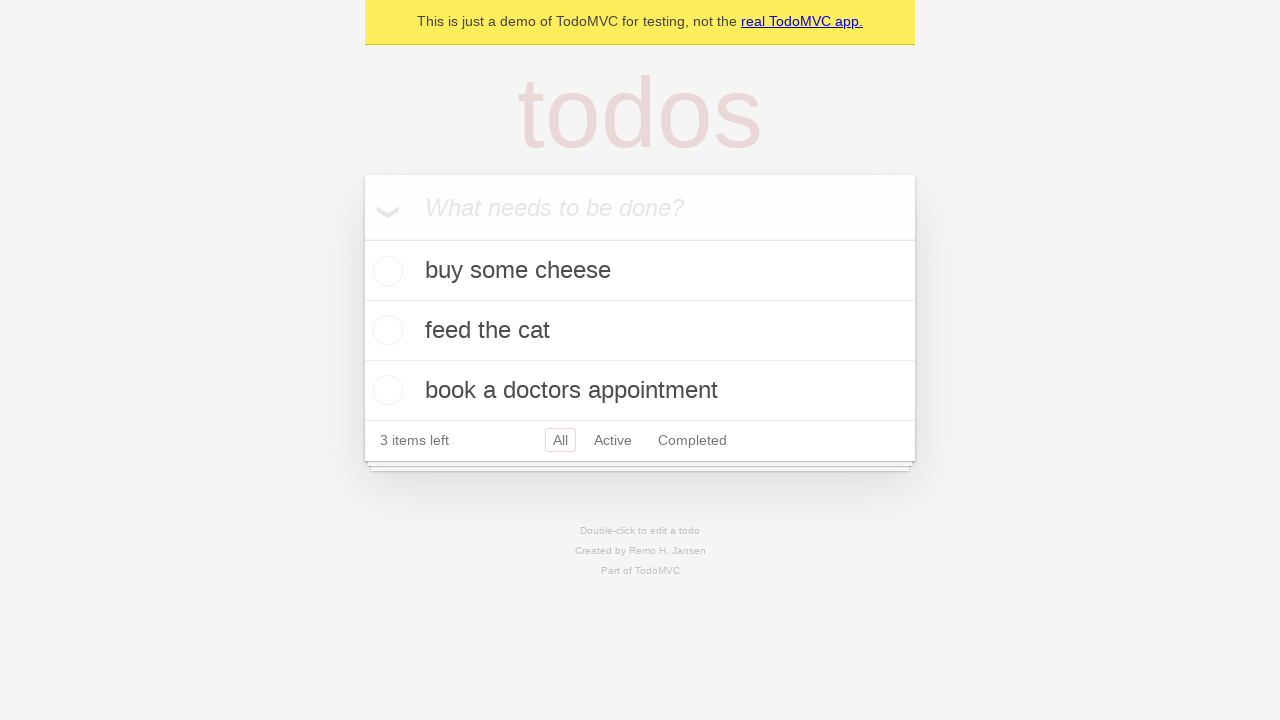

Checked 'Mark all as complete' toggle to mark all todos as completed at (362, 238) on internal:label="Mark all as complete"i
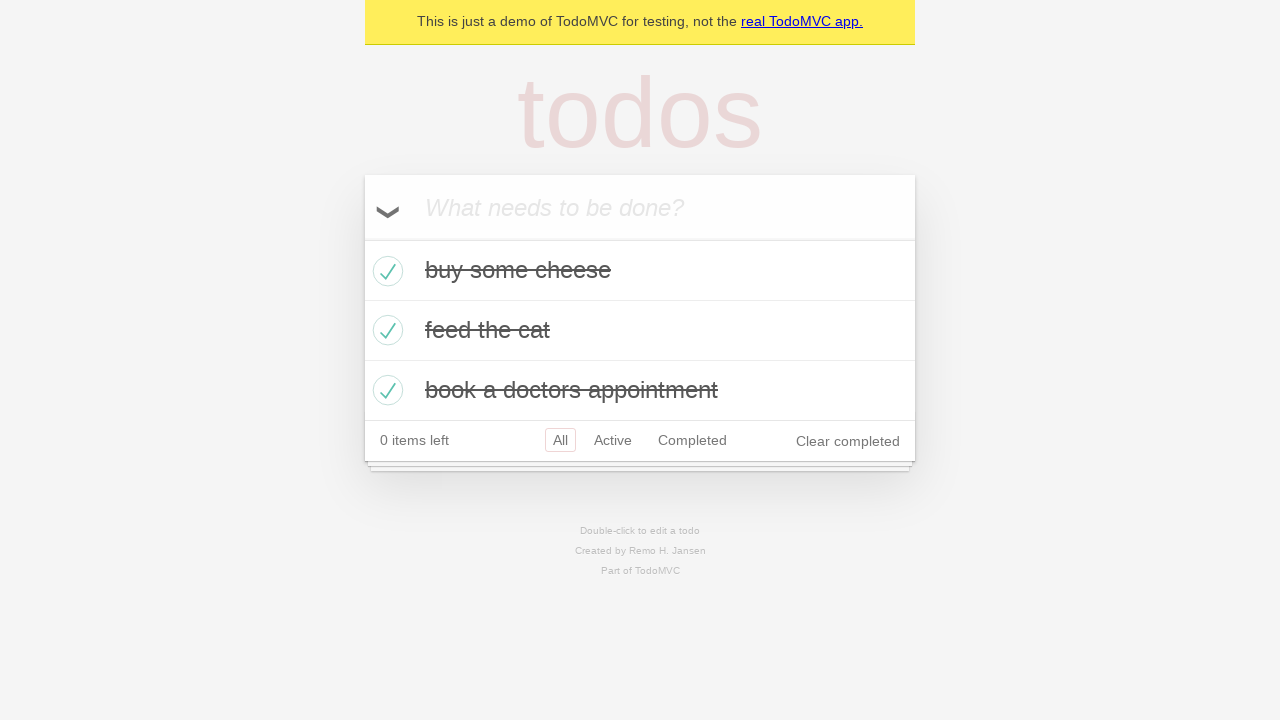

Unchecked 'Mark all as complete' toggle to clear completed state of all todos at (362, 238) on internal:label="Mark all as complete"i
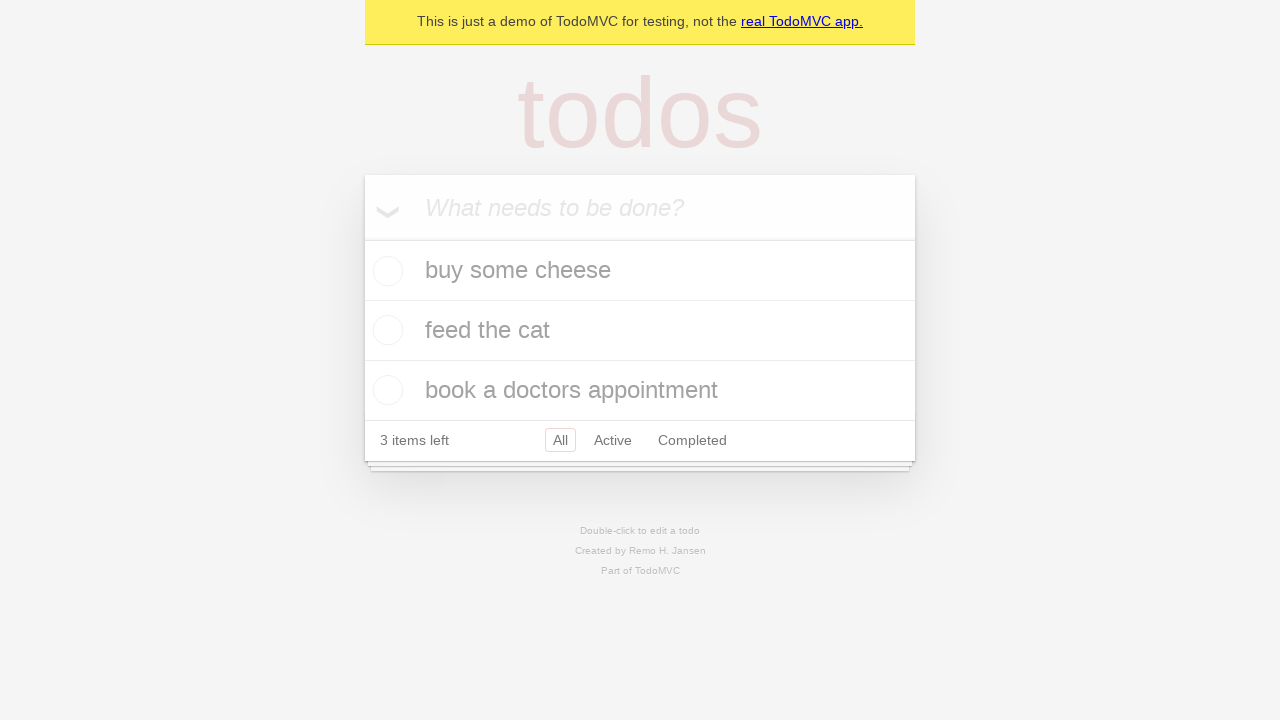

Waited for todo items to be visible
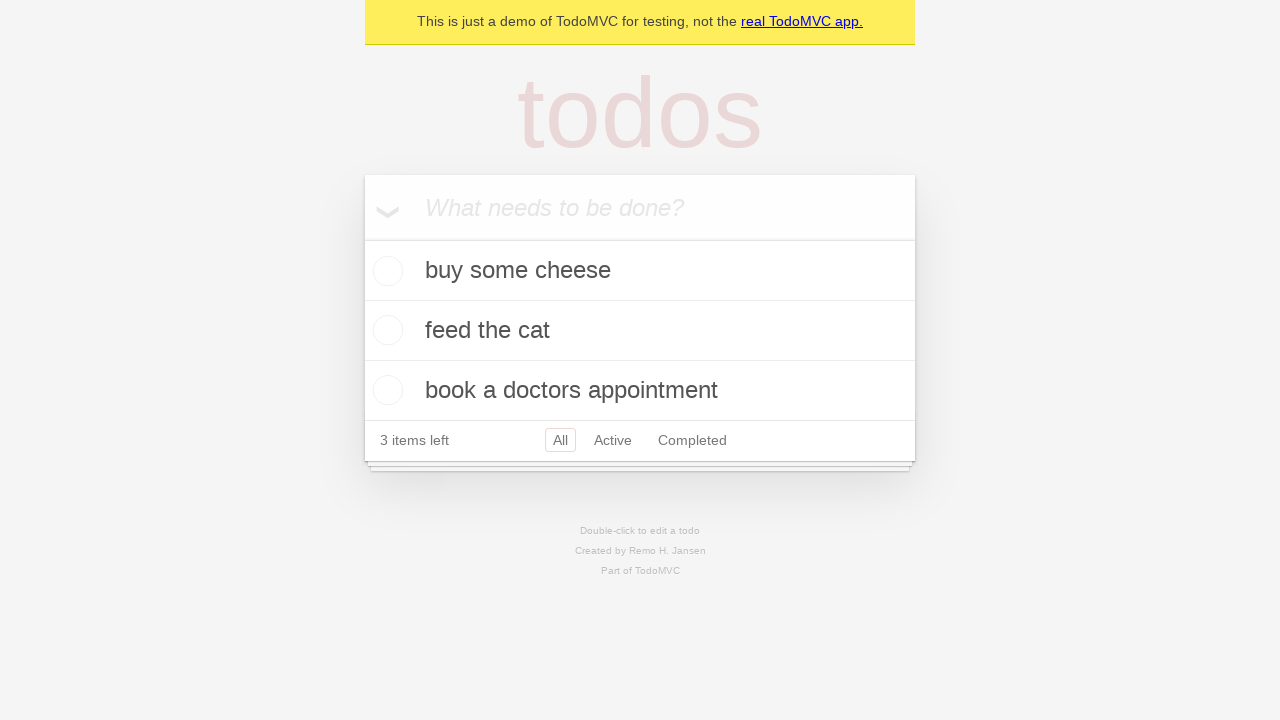

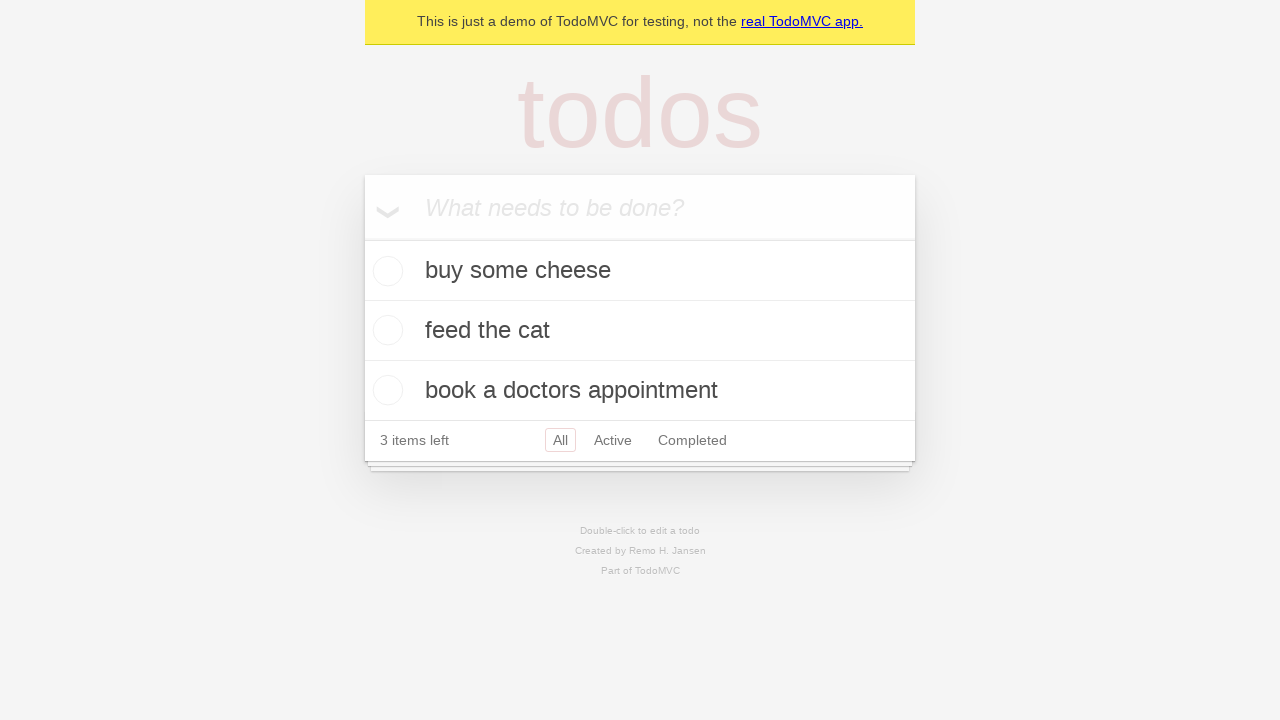